Tests React Semantic UI searchable dropdown by typing a country name and selecting it

Starting URL: https://react.semantic-ui.com/maximize/dropdown-example-search-selection/

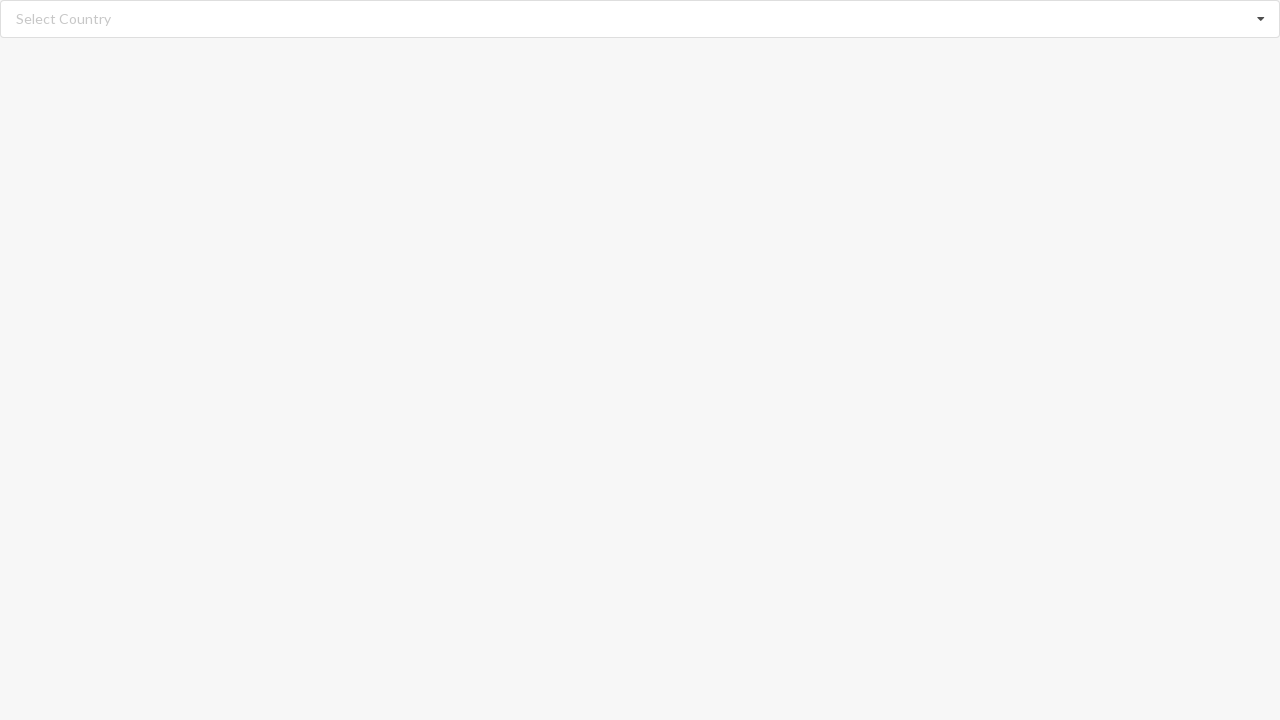

Clicked on the search input field at (641, 19) on input.search
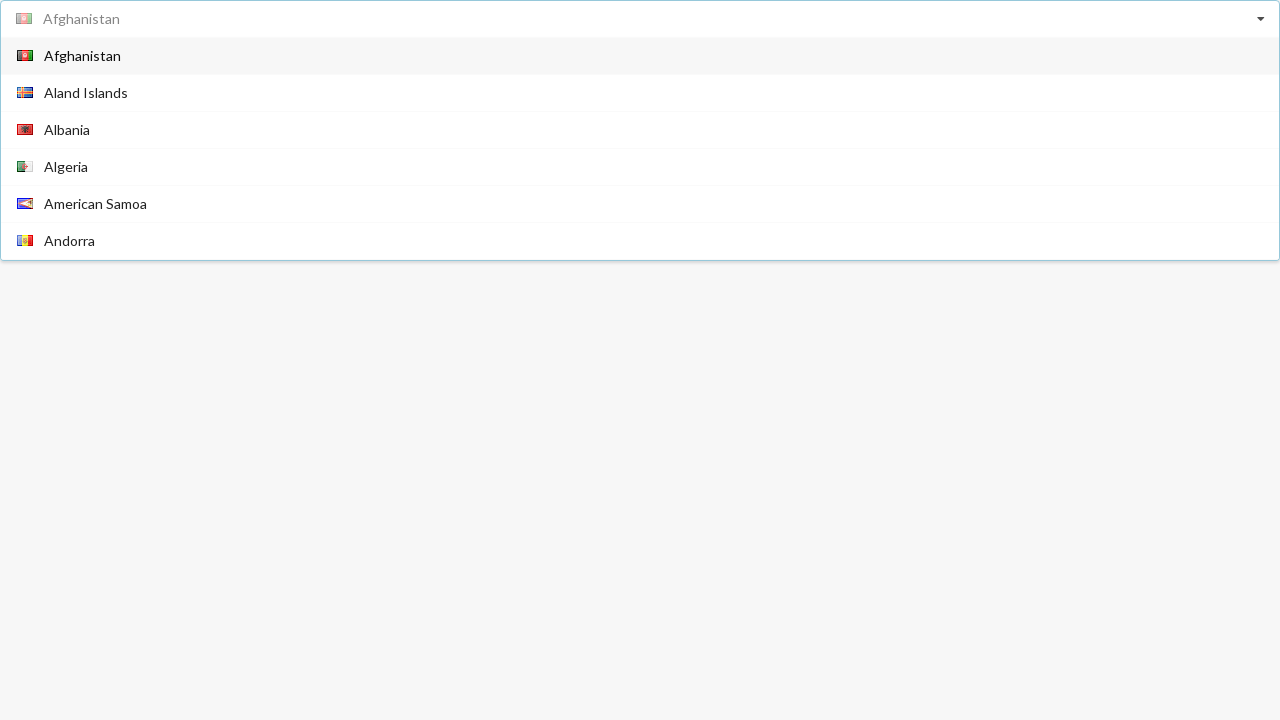

Filled search input with 'Bahamas' on input.search
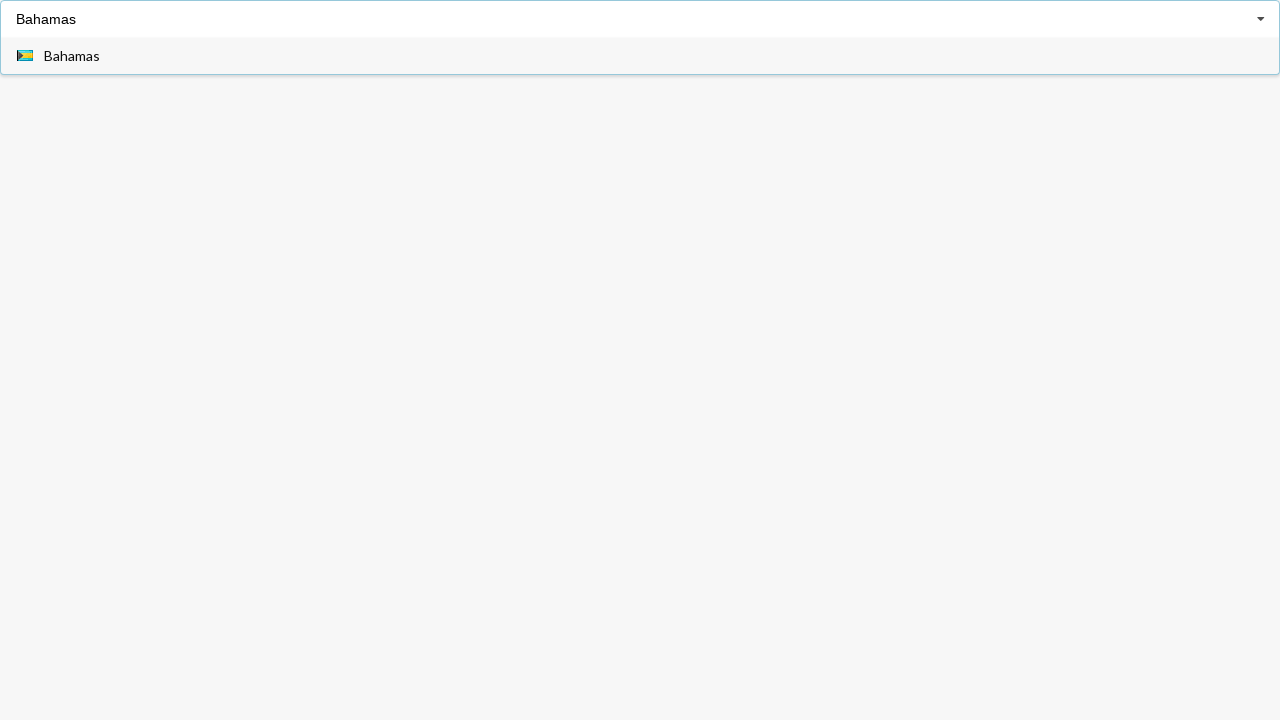

Pressed Enter to select Bahamas from dropdown on input.search
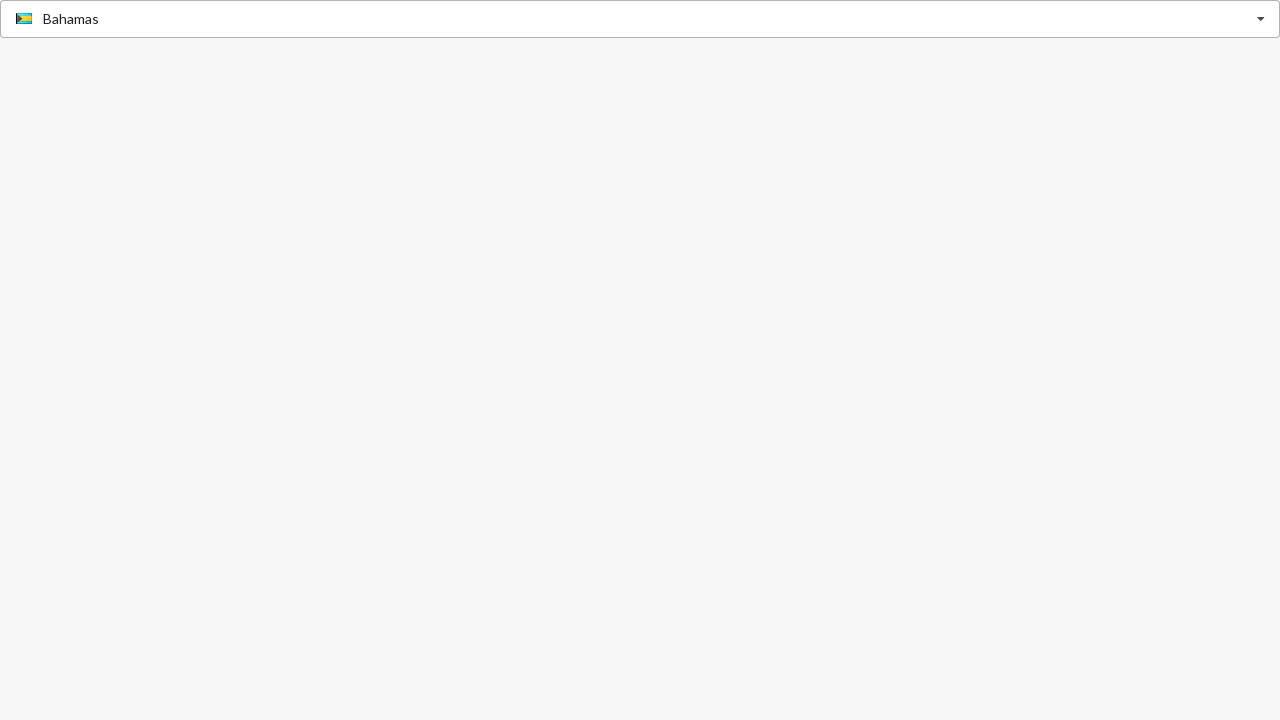

Verified Bahamas is displayed as selected in the dropdown
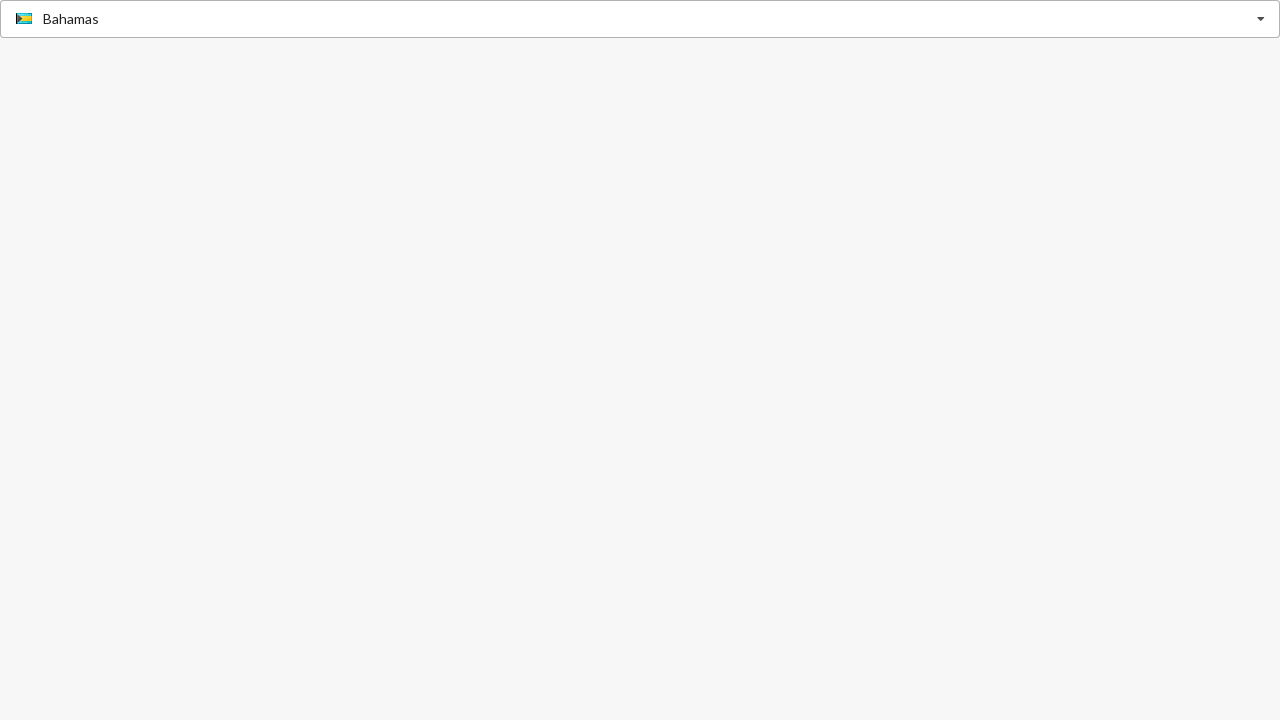

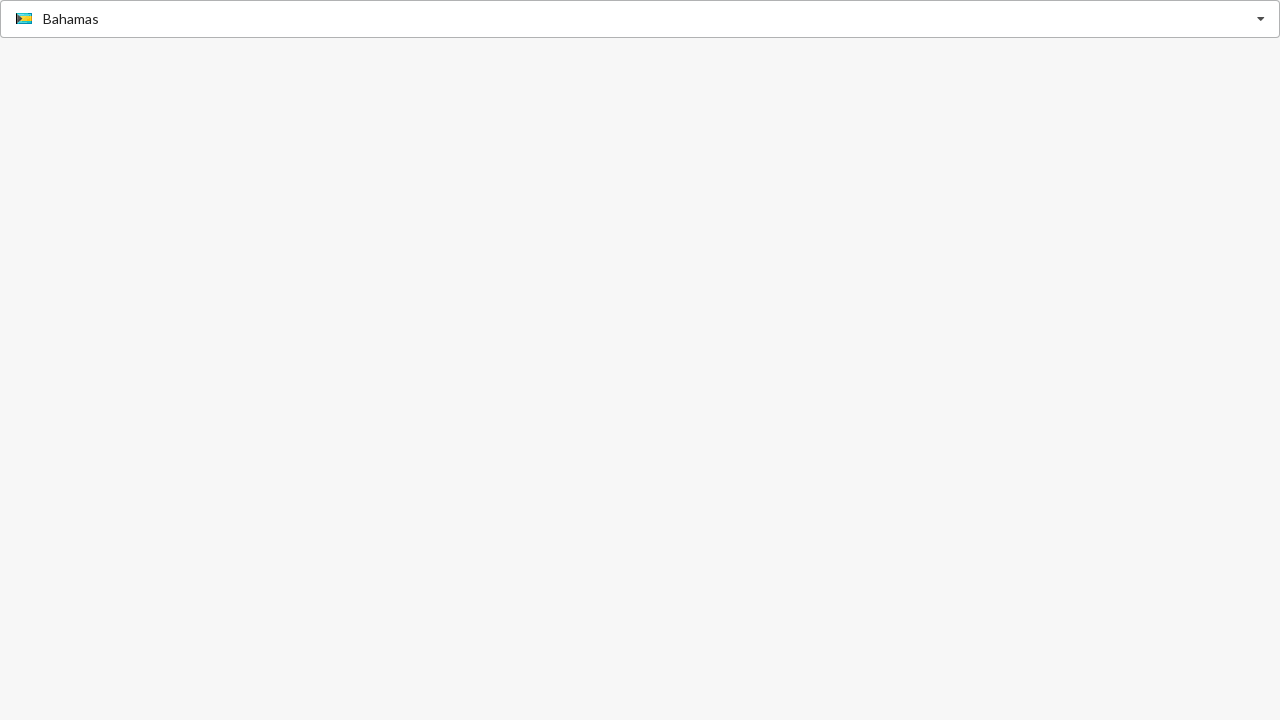